Tests that clicking clear completed button removes completed items

Starting URL: https://demo.playwright.dev/todomvc

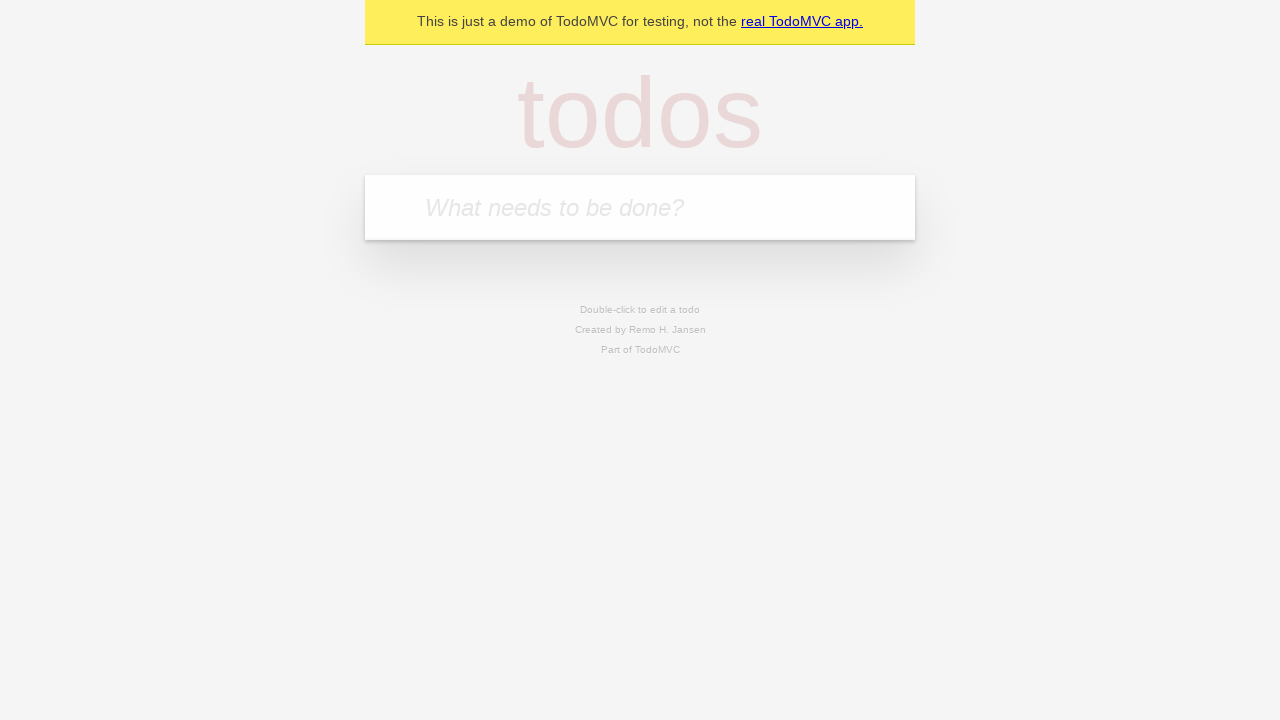

Filled new todo input with 'buy some cheese' on .new-todo
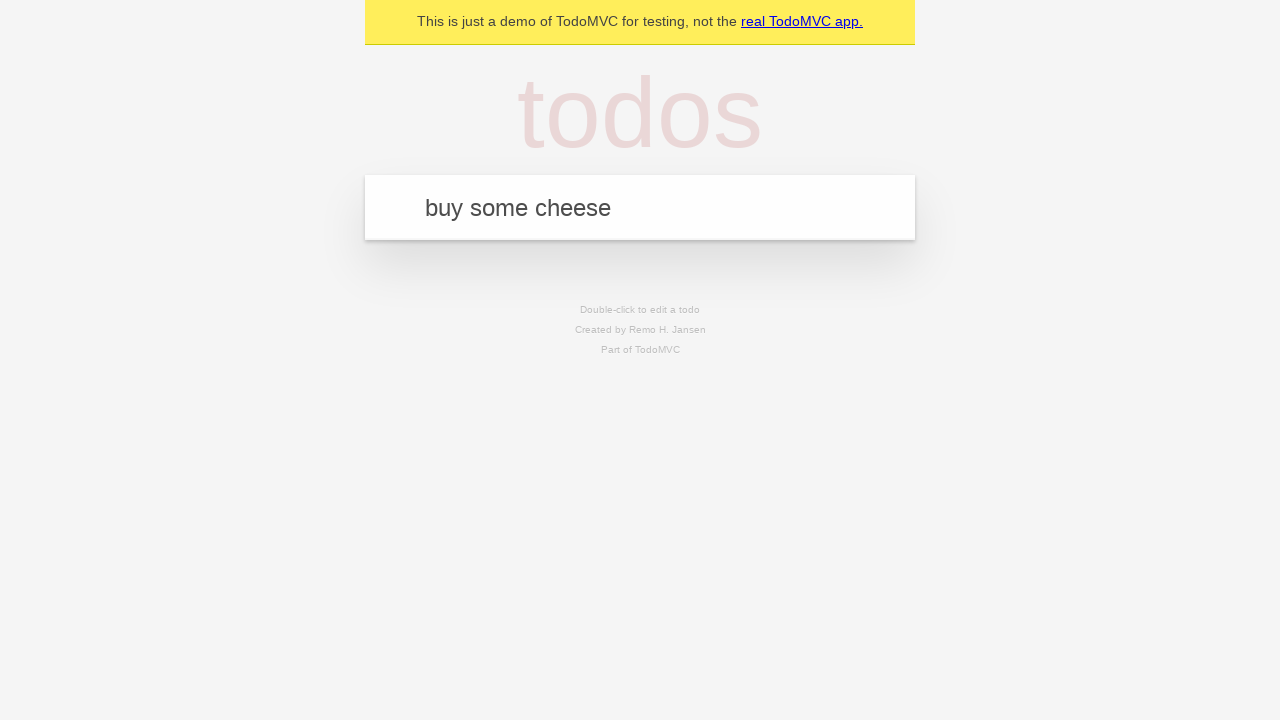

Pressed Enter to add first todo on .new-todo
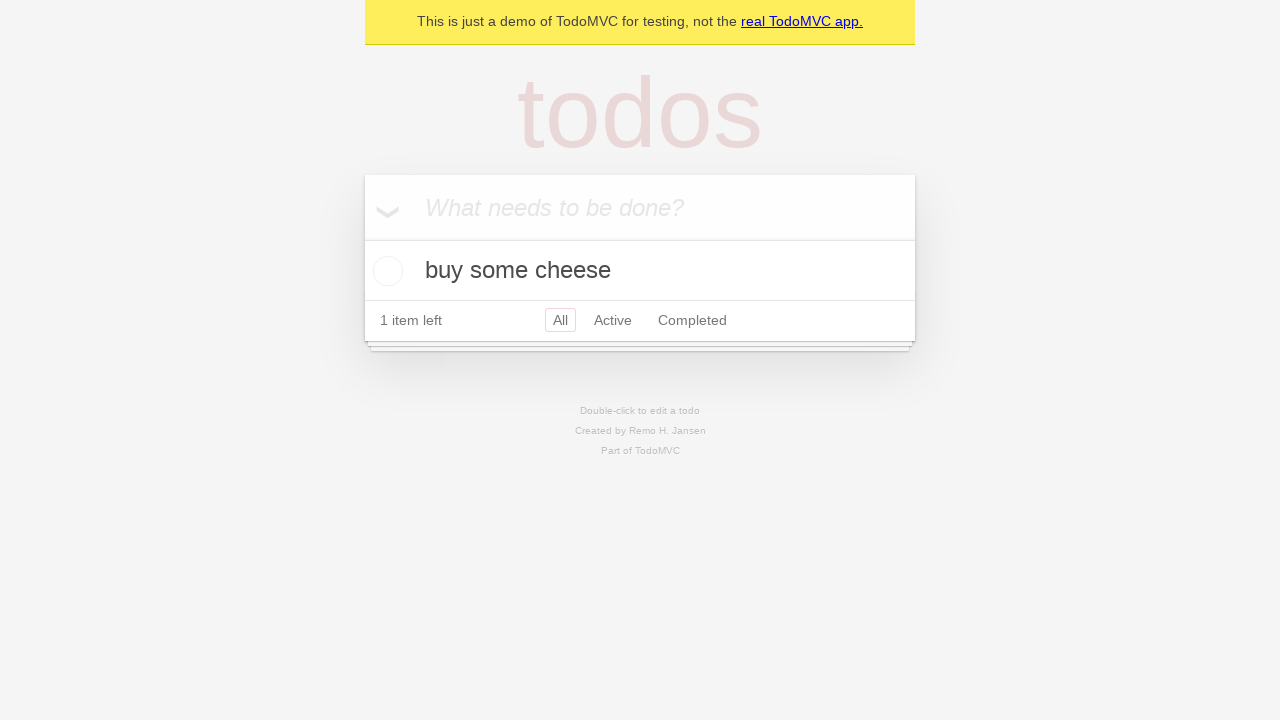

Filled new todo input with 'feed the cat' on .new-todo
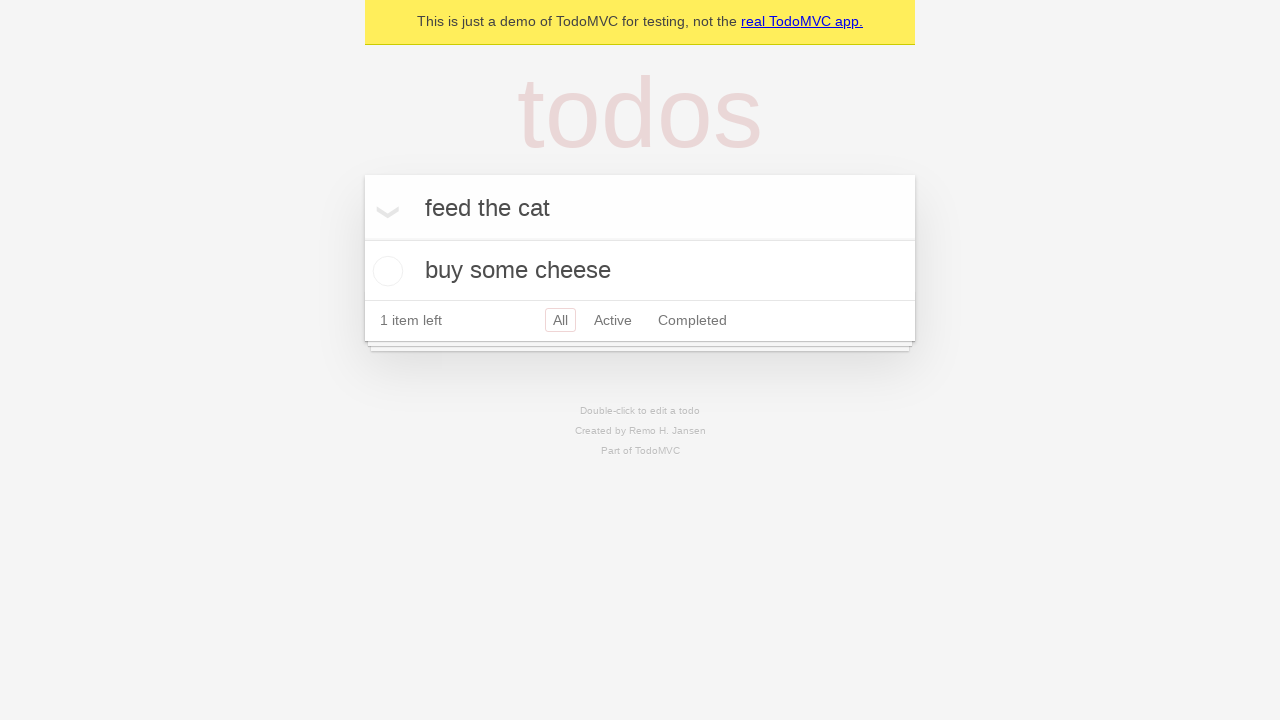

Pressed Enter to add second todo on .new-todo
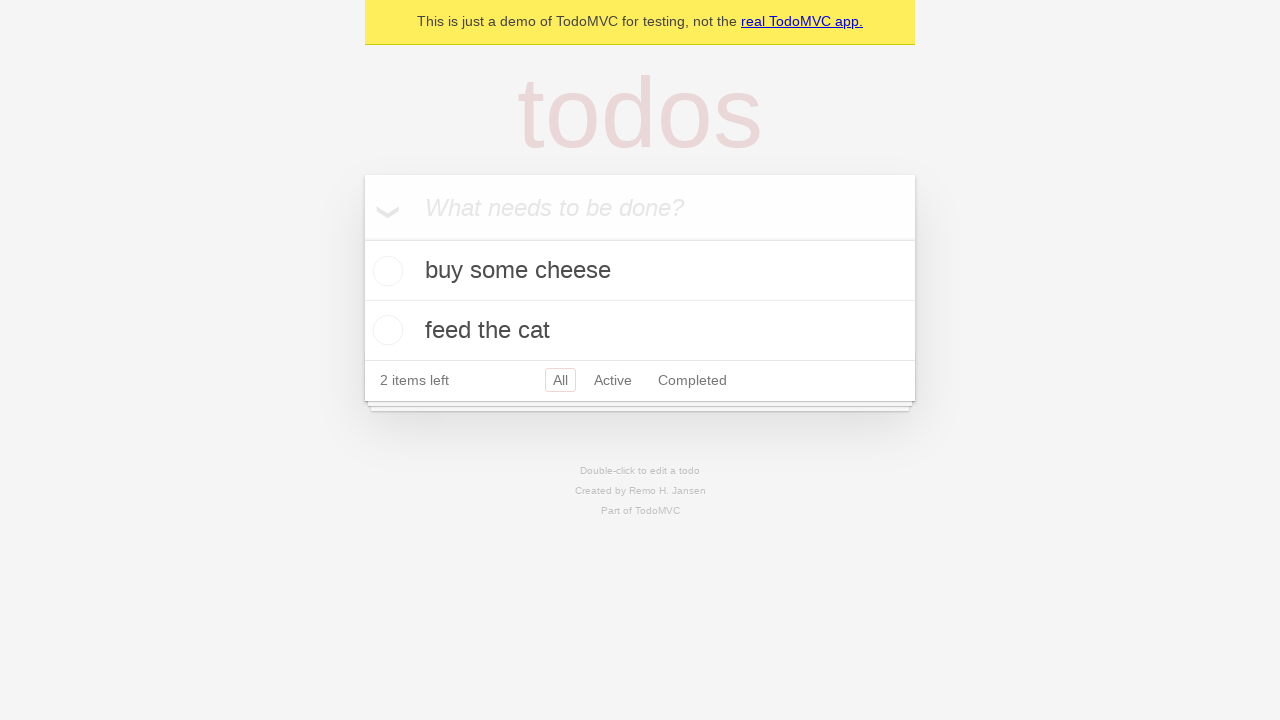

Filled new todo input with 'book a doctors appointment' on .new-todo
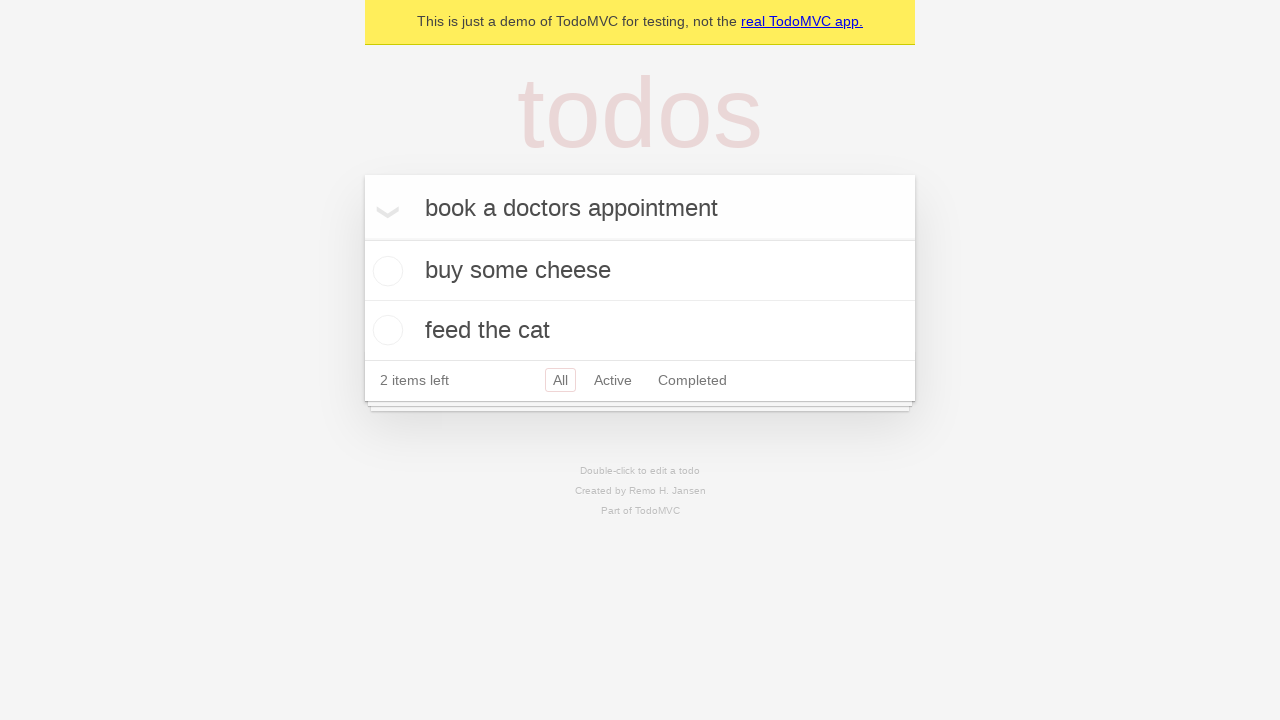

Pressed Enter to add third todo on .new-todo
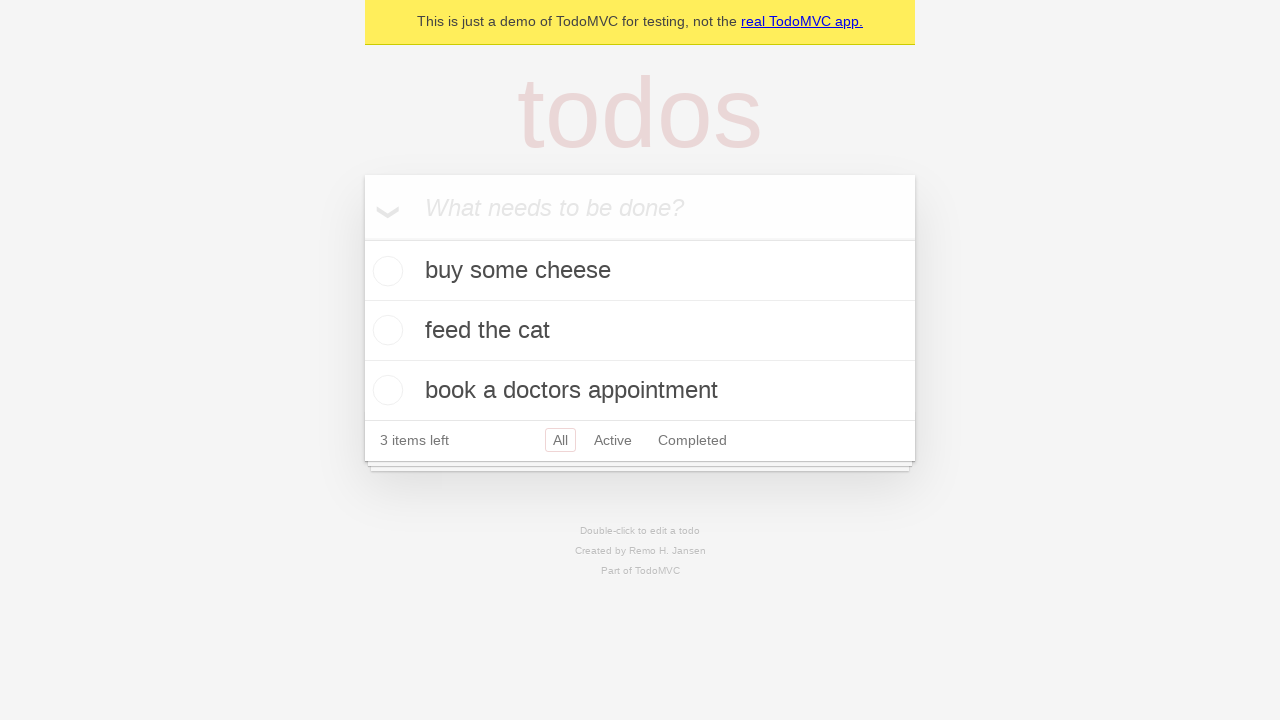

Checked the second todo as completed at (385, 330) on .todo-list li >> nth=1 >> .toggle
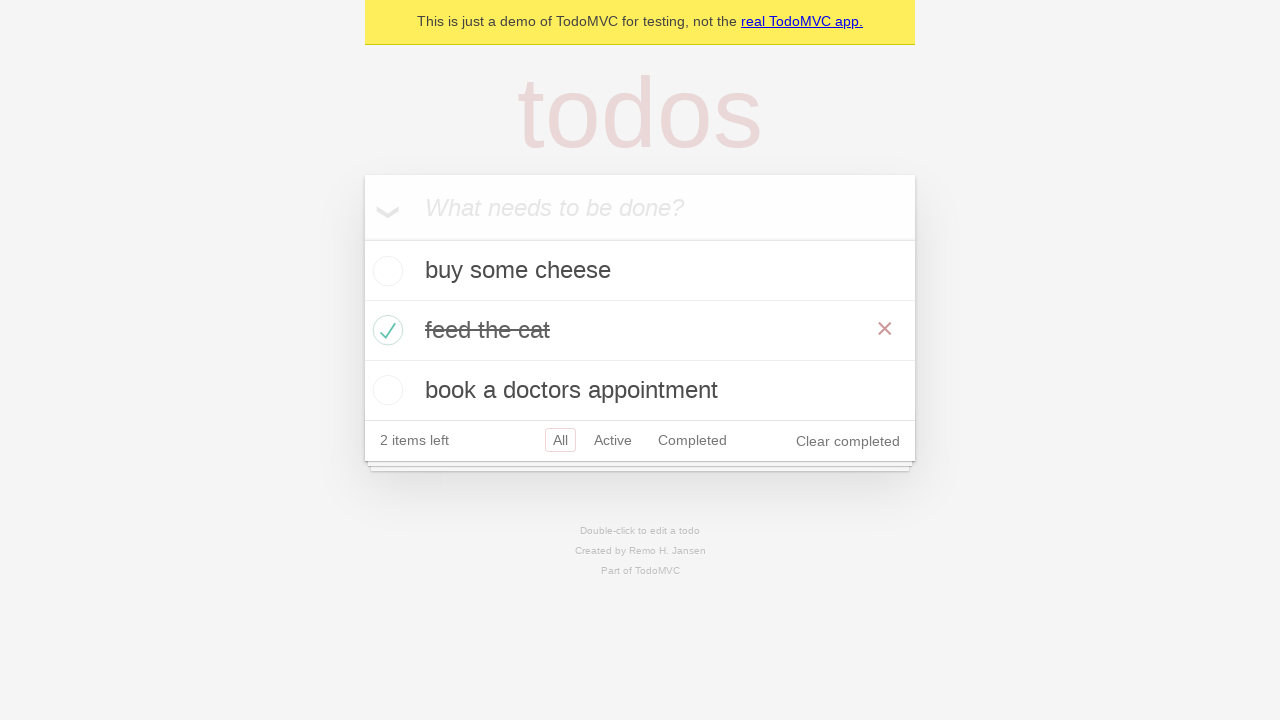

Clicked clear completed button to remove completed items at (848, 441) on .clear-completed
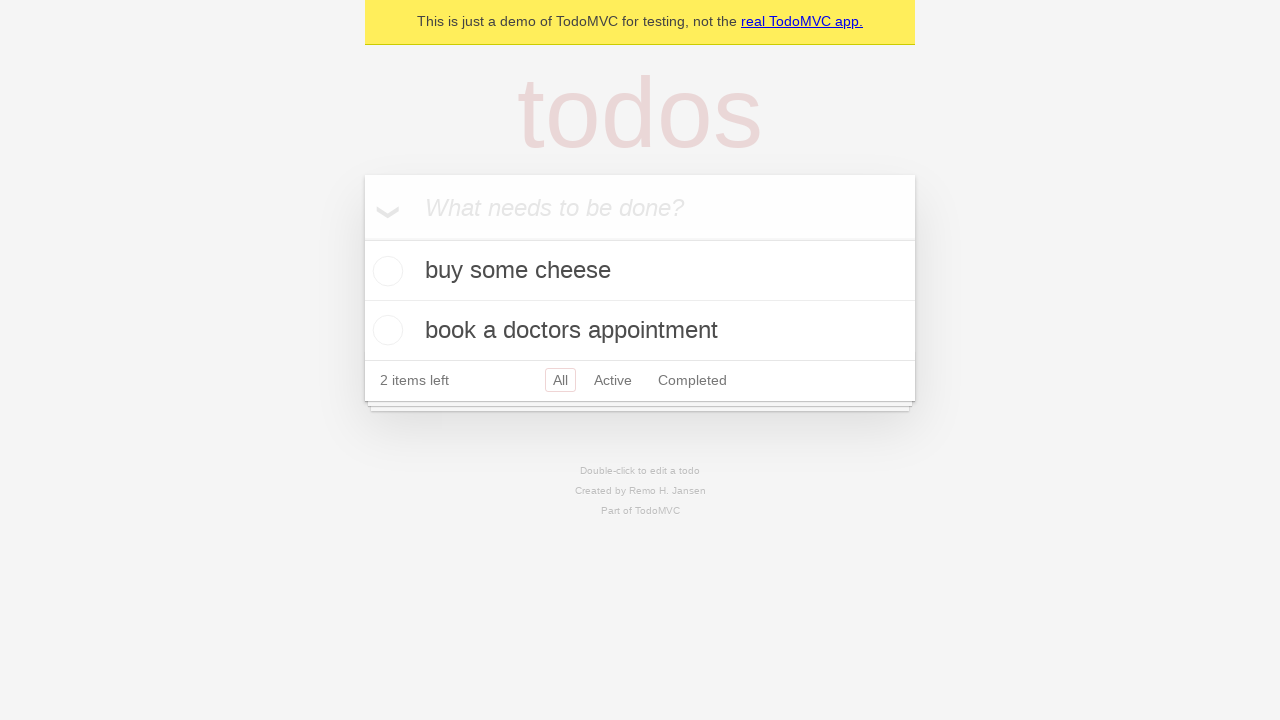

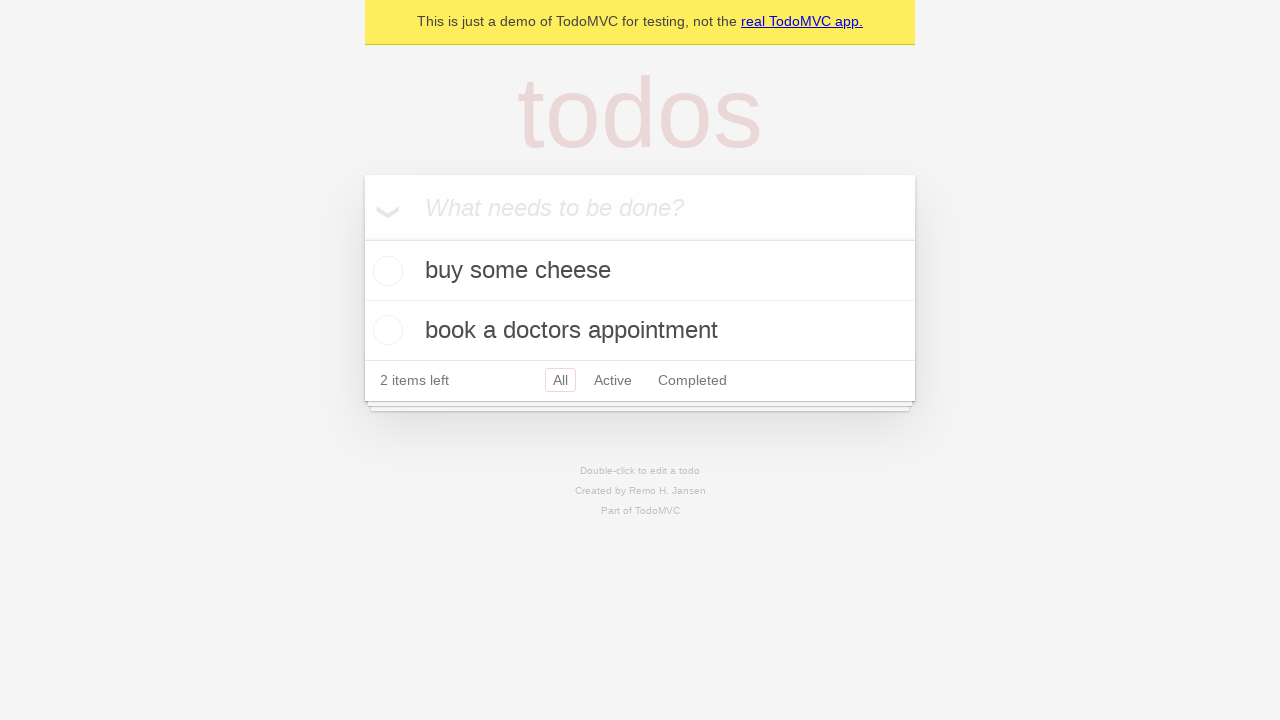